Tests invisibility of loading element after clicking start button and verifies "Hello World!" text appears

Starting URL: https://automationfc.github.io/dynamic-loading/

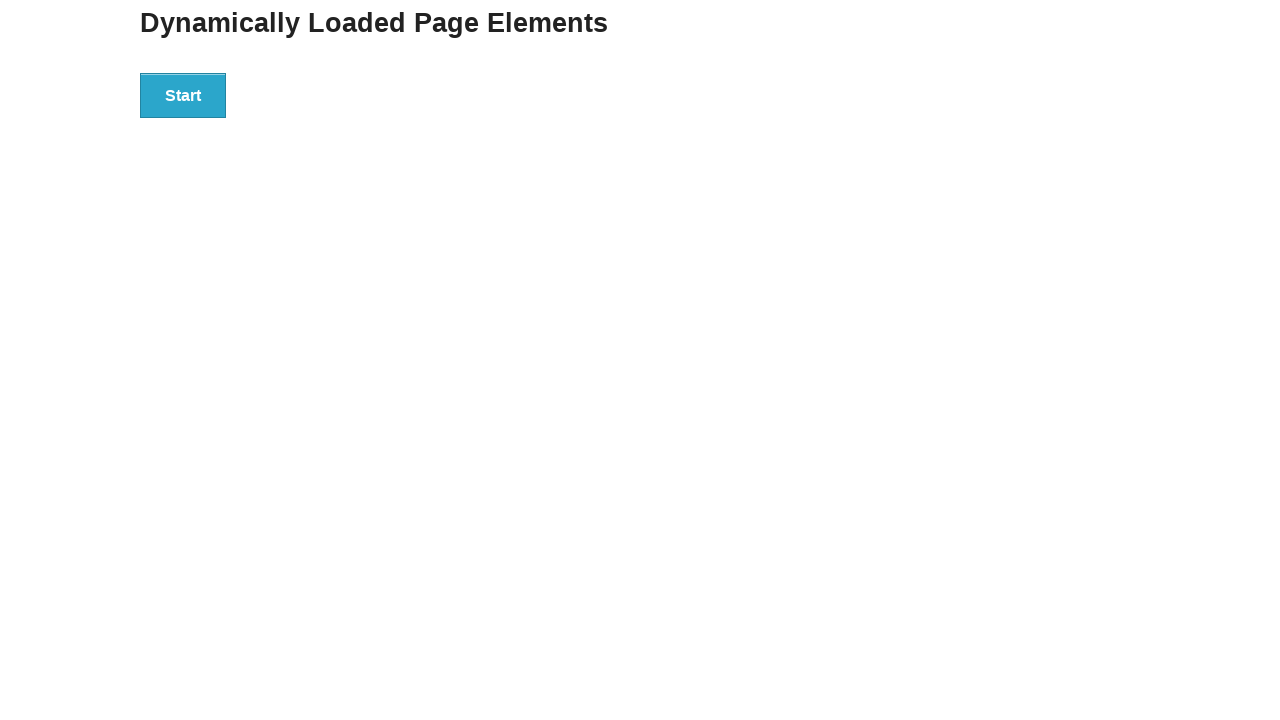

Clicked Start button at (183, 95) on div#start>button
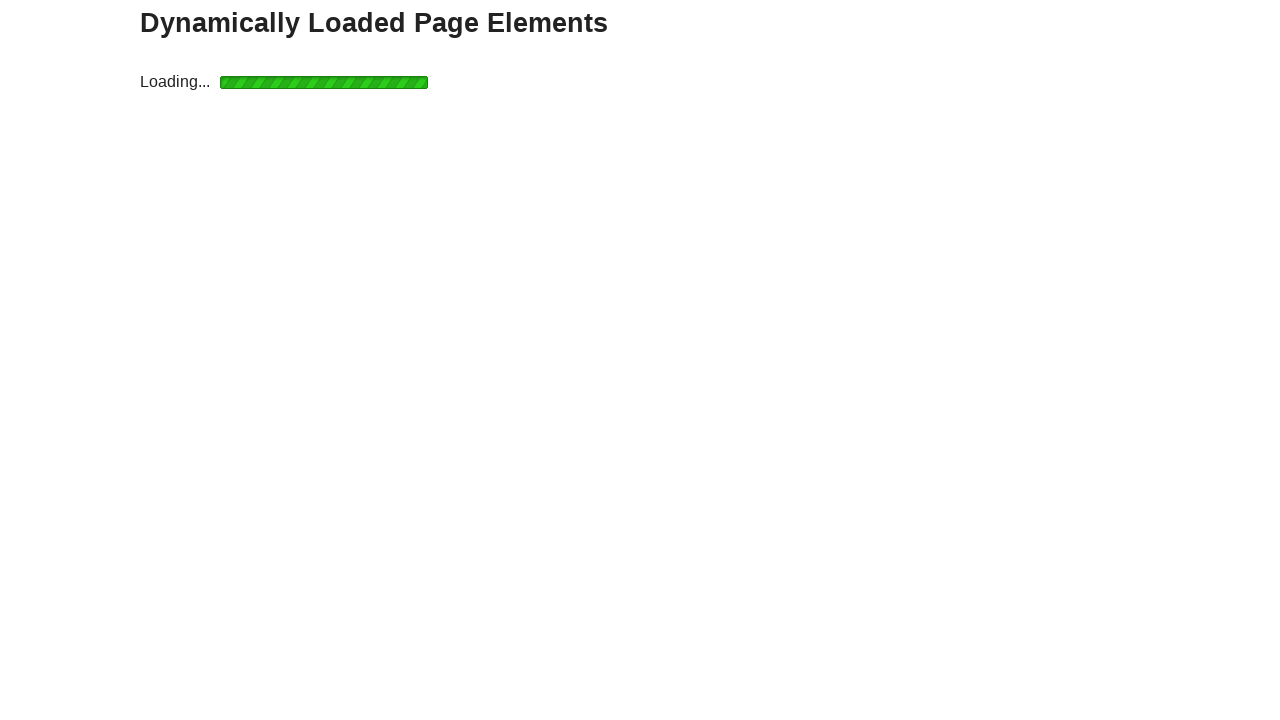

Loading element disappeared
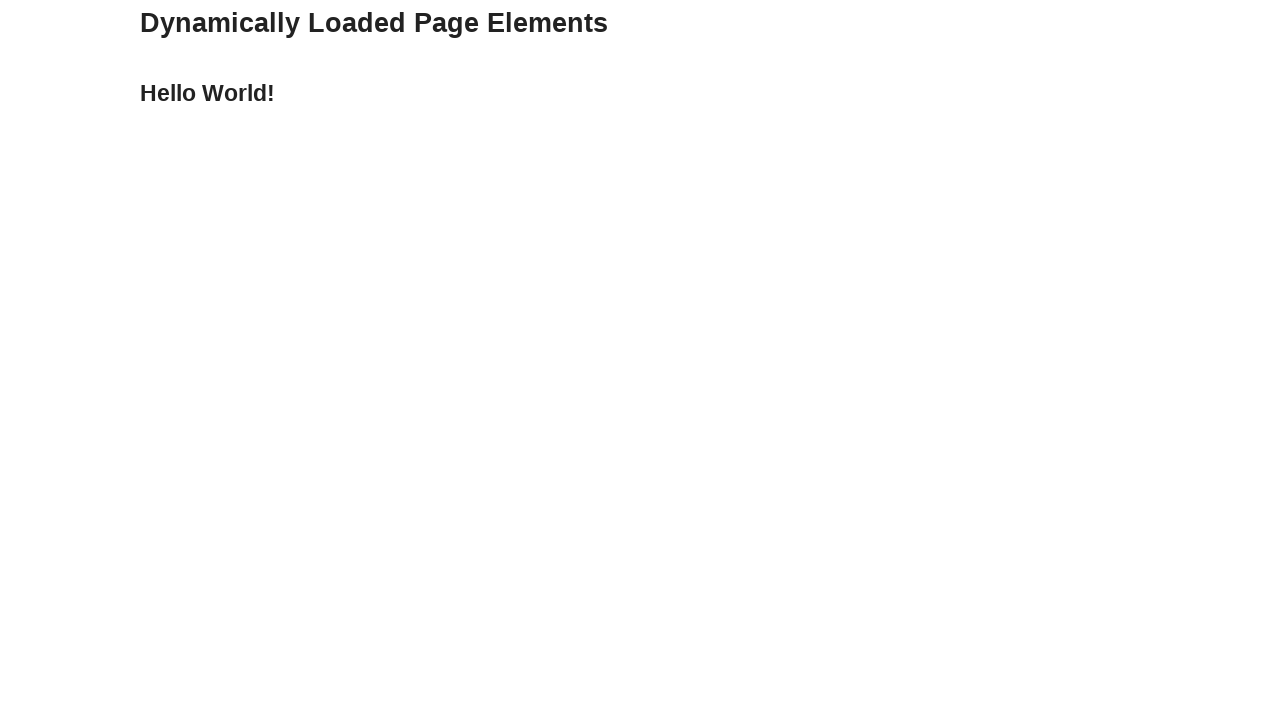

Verified 'Hello World!' text appeared
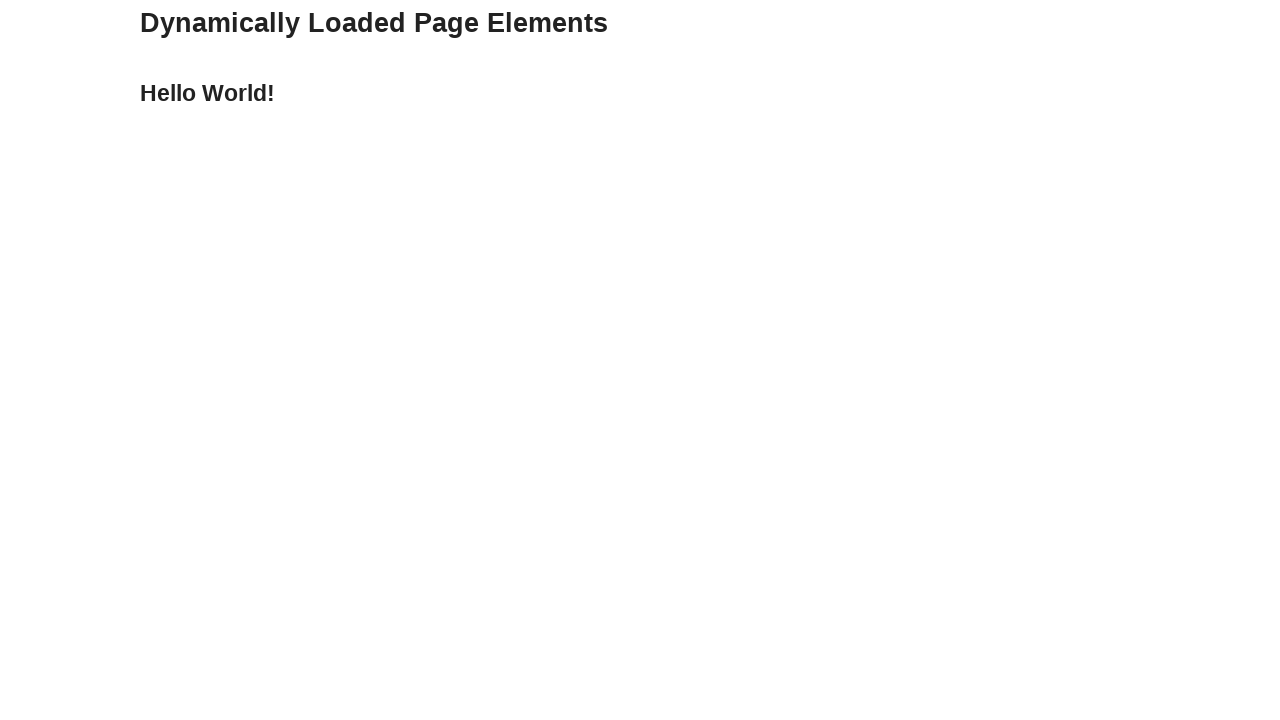

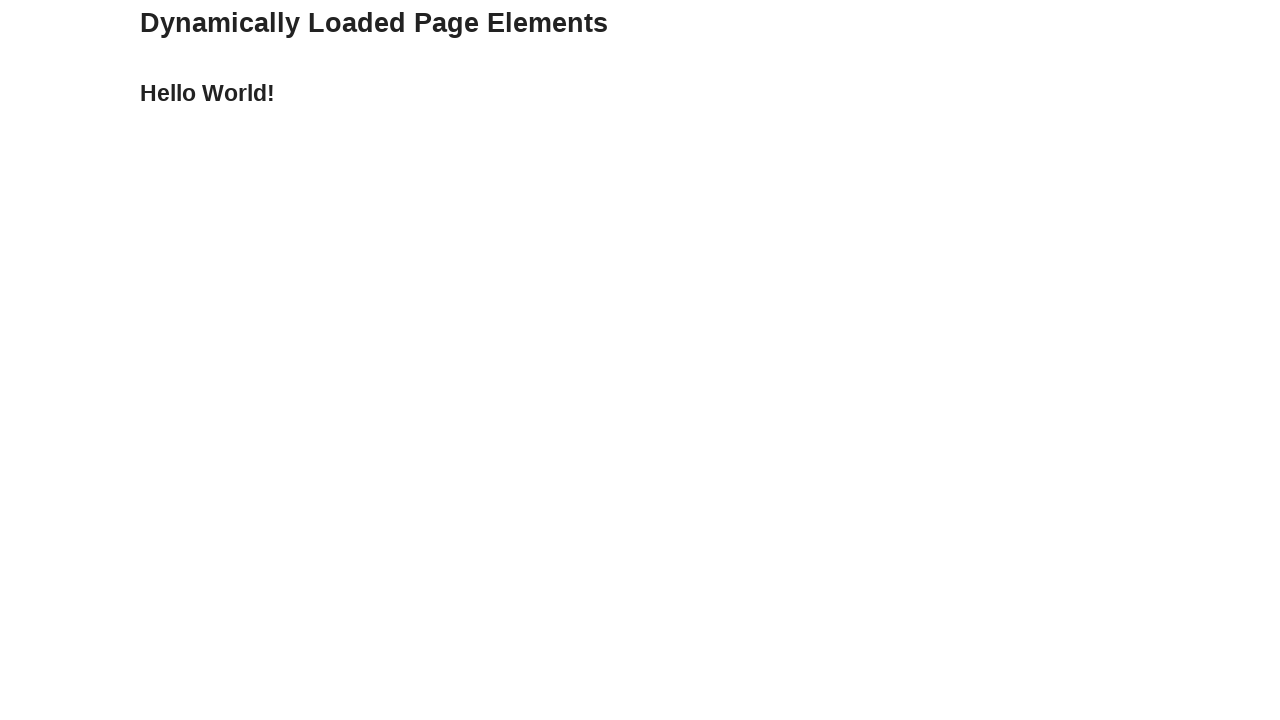